Navigates to the Selenium website and scrolls to the News section heading

Starting URL: https://www.selenium.dev/

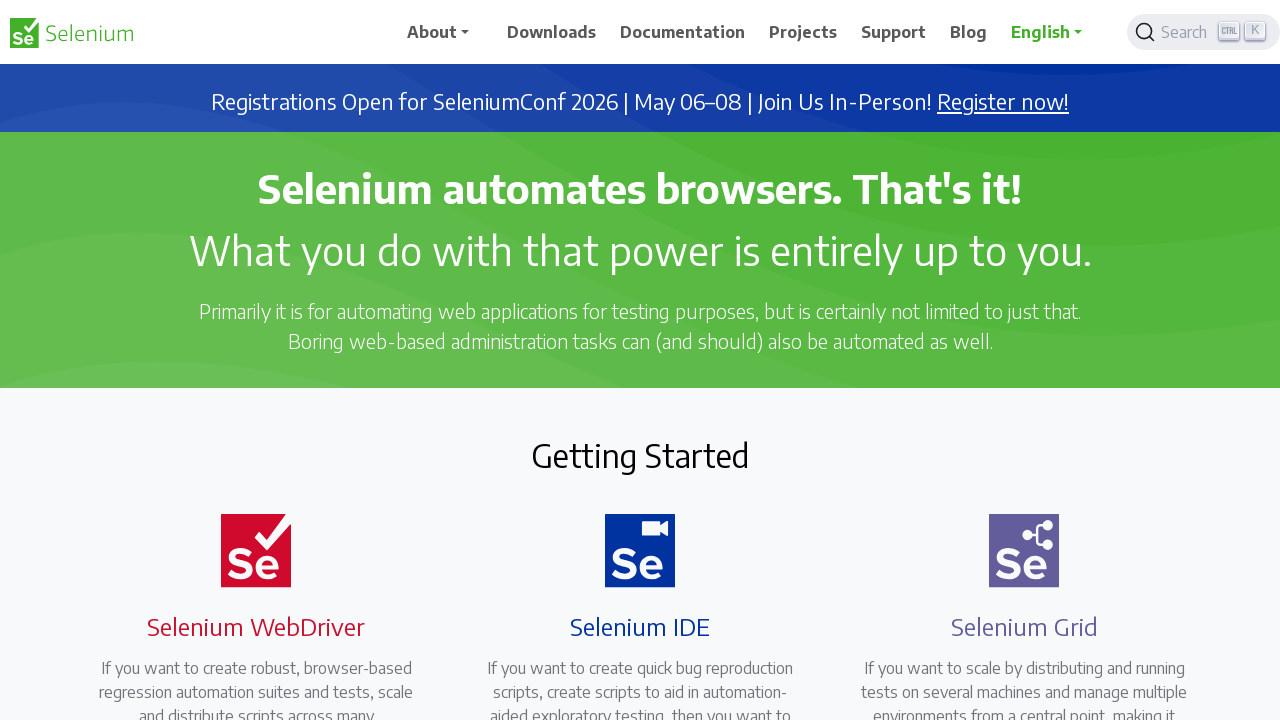

Navigated to Selenium website
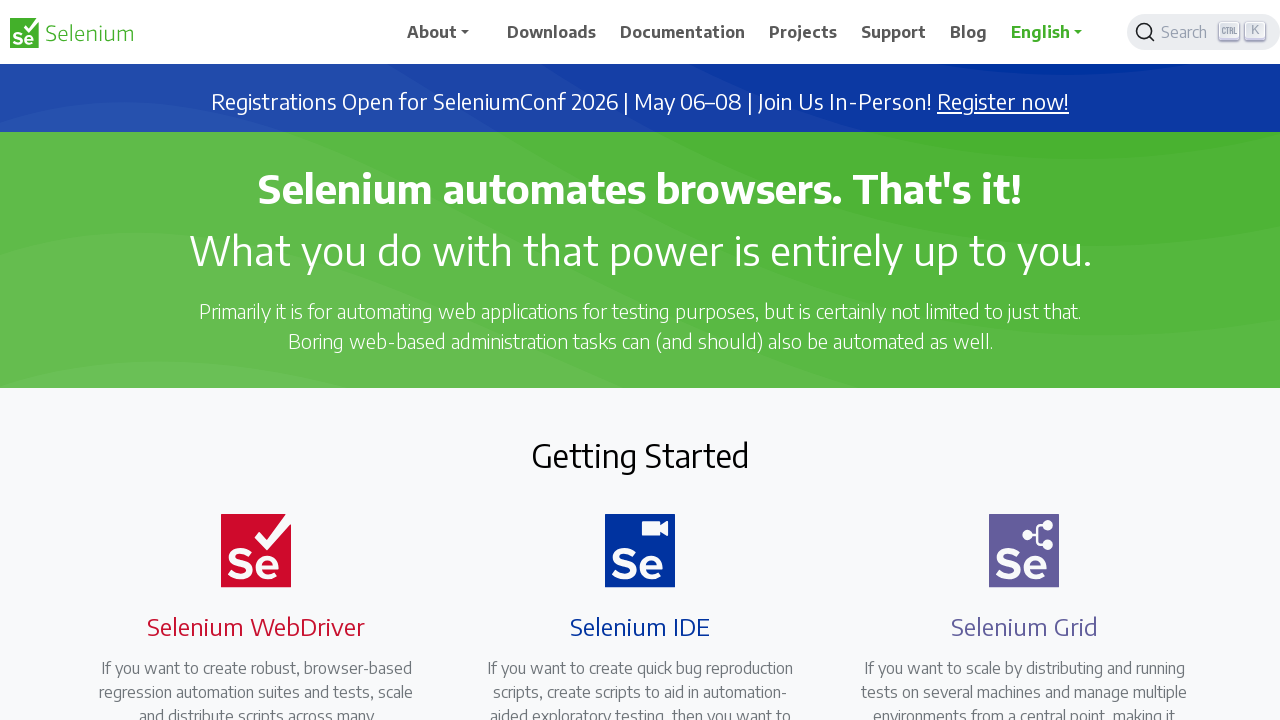

Located News section heading
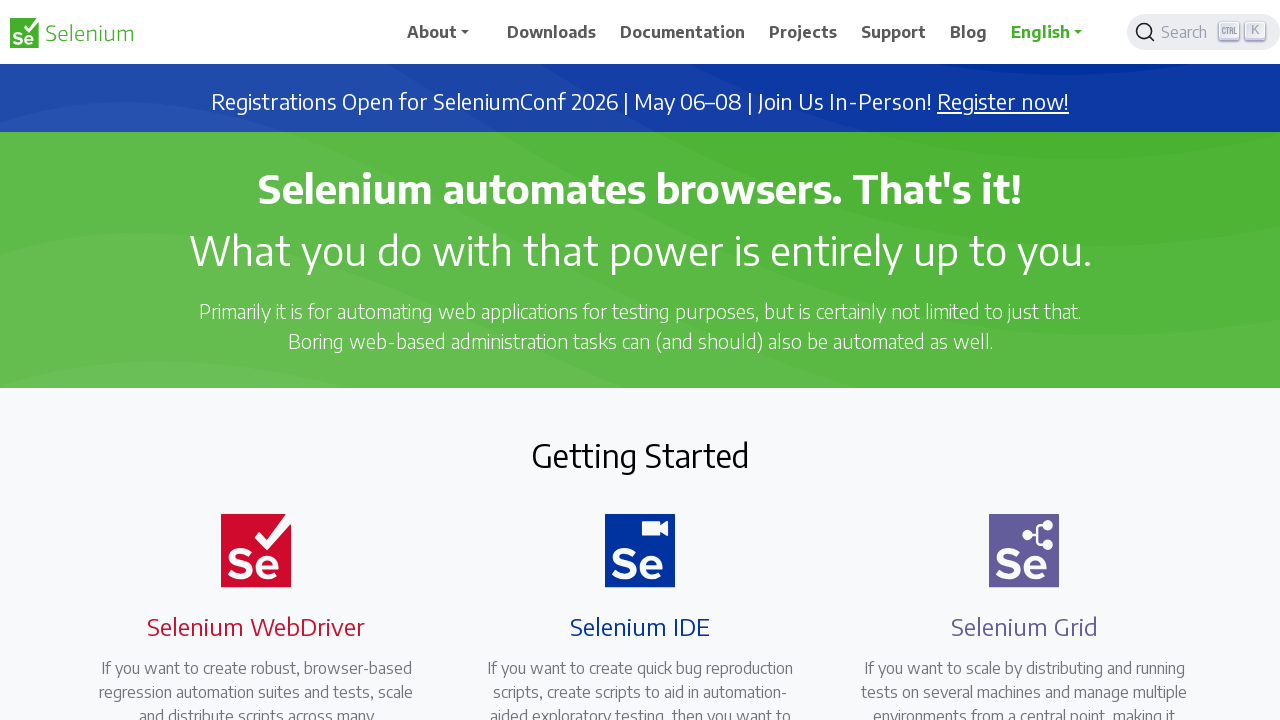

Scrolled to News section heading
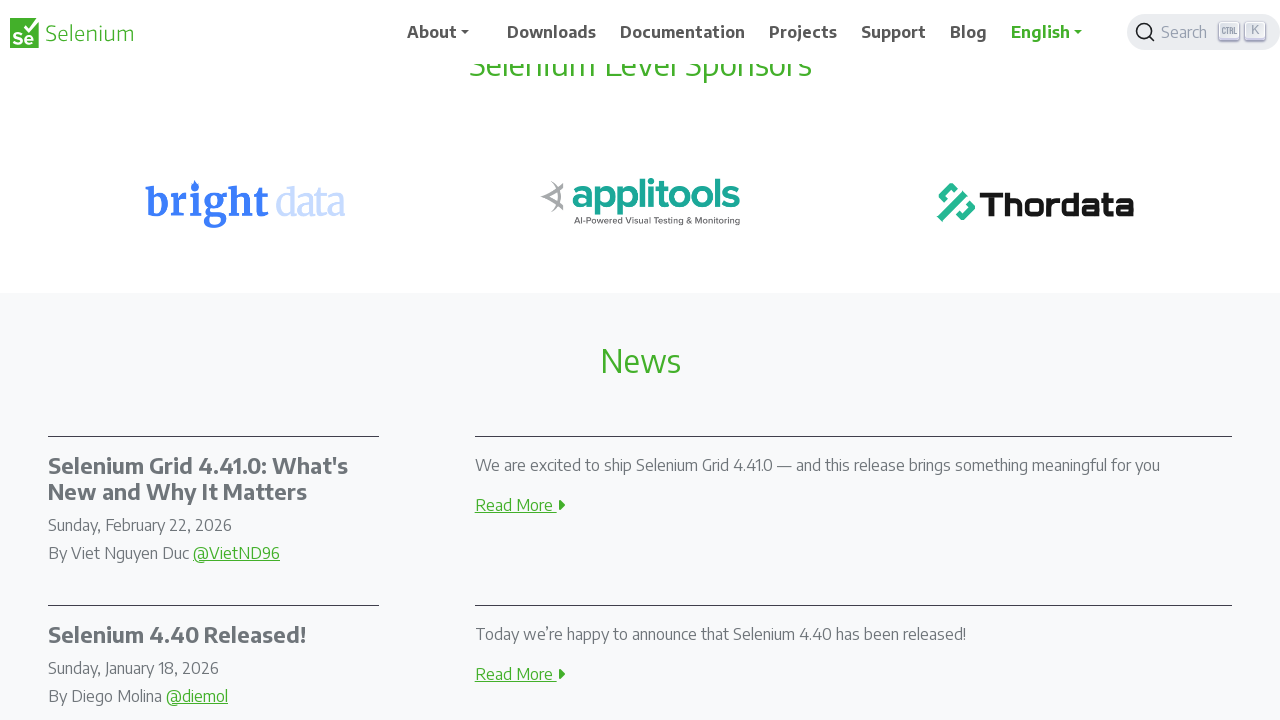

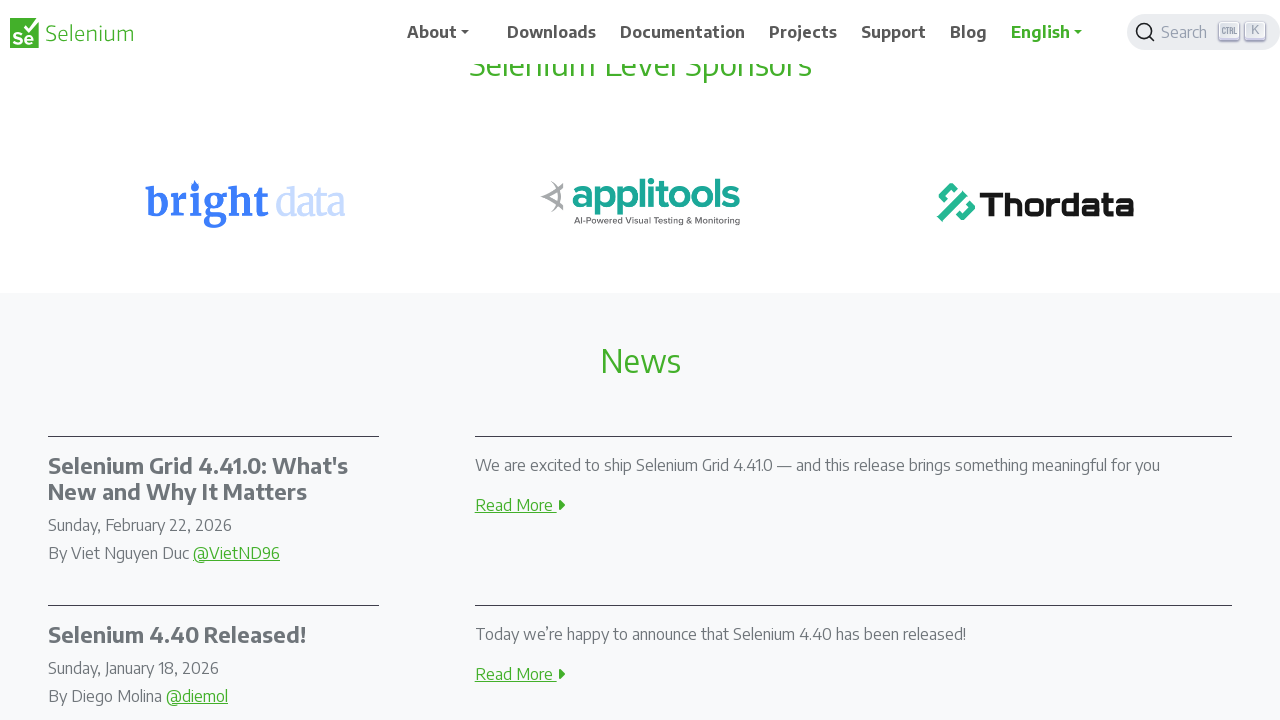